Tests JavaScript confirm alert handling by clicking a confirm button, capturing the alert text, and accepting the alert dialog.

Starting URL: https://rahulshettyacademy.com/AutomationPractice

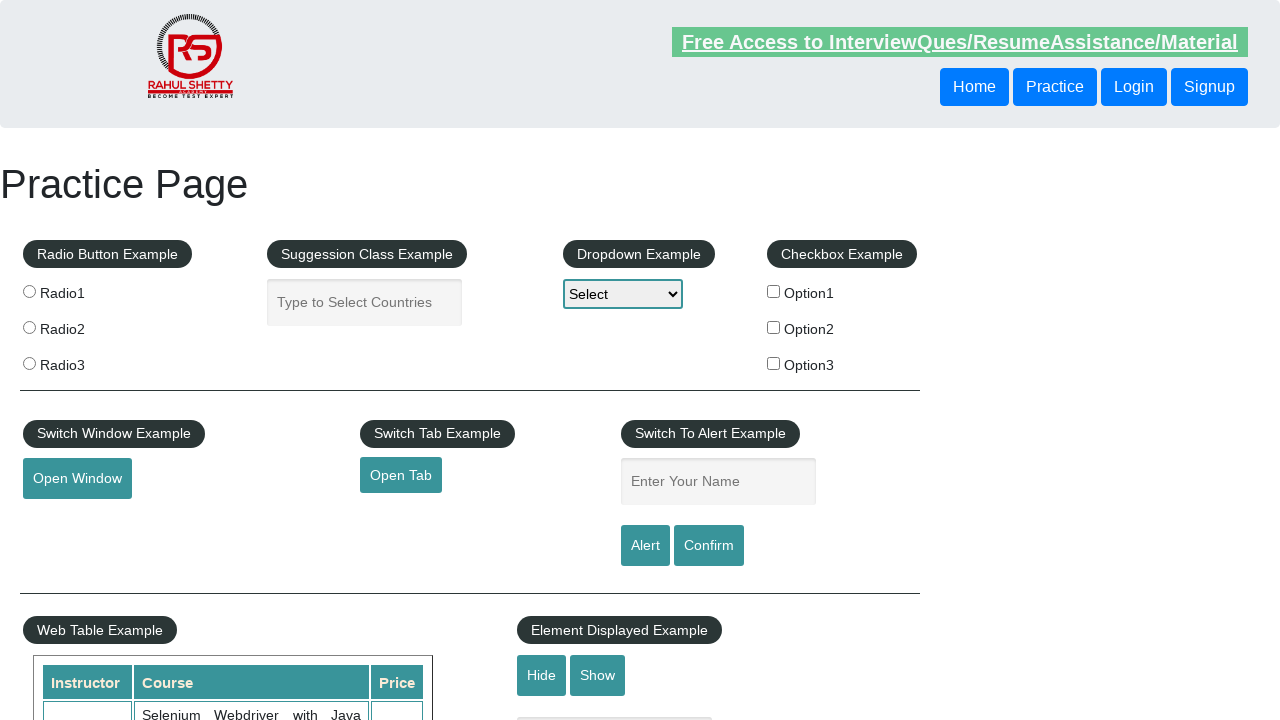

Clicked confirm button to trigger JavaScript alert at (709, 546) on #confirmbtn
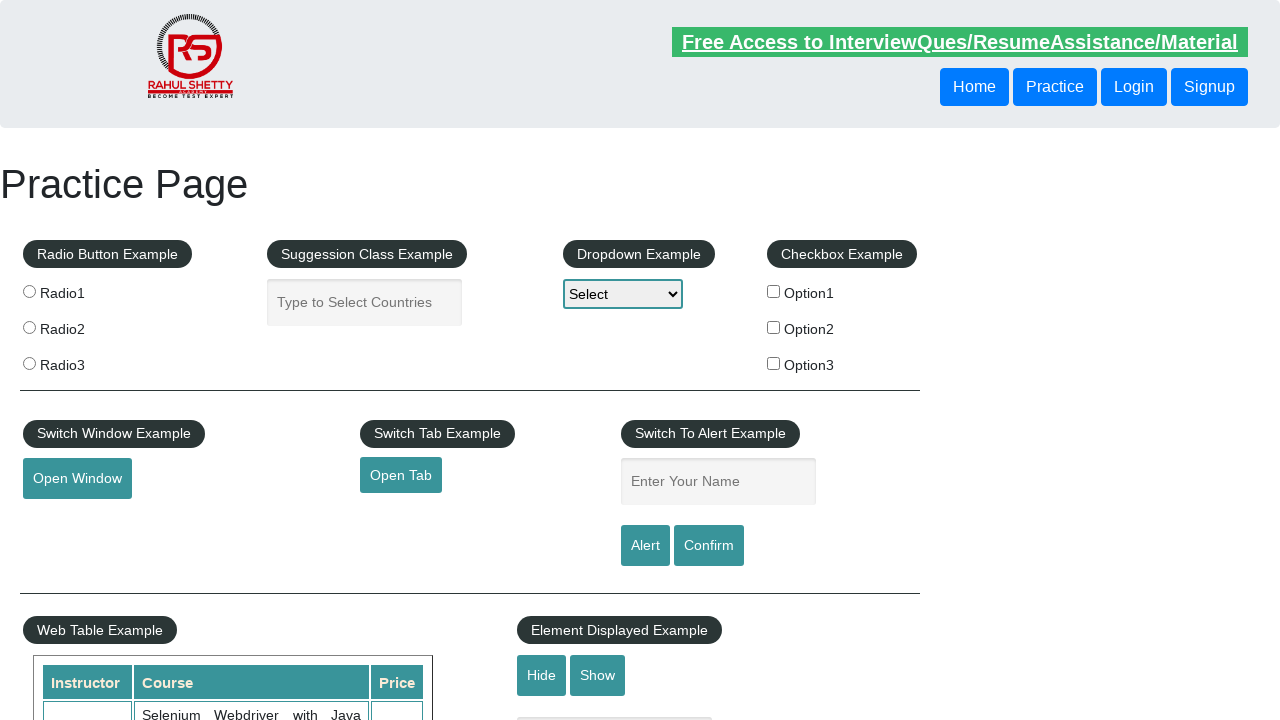

Waited for dialog to be processed and accepted
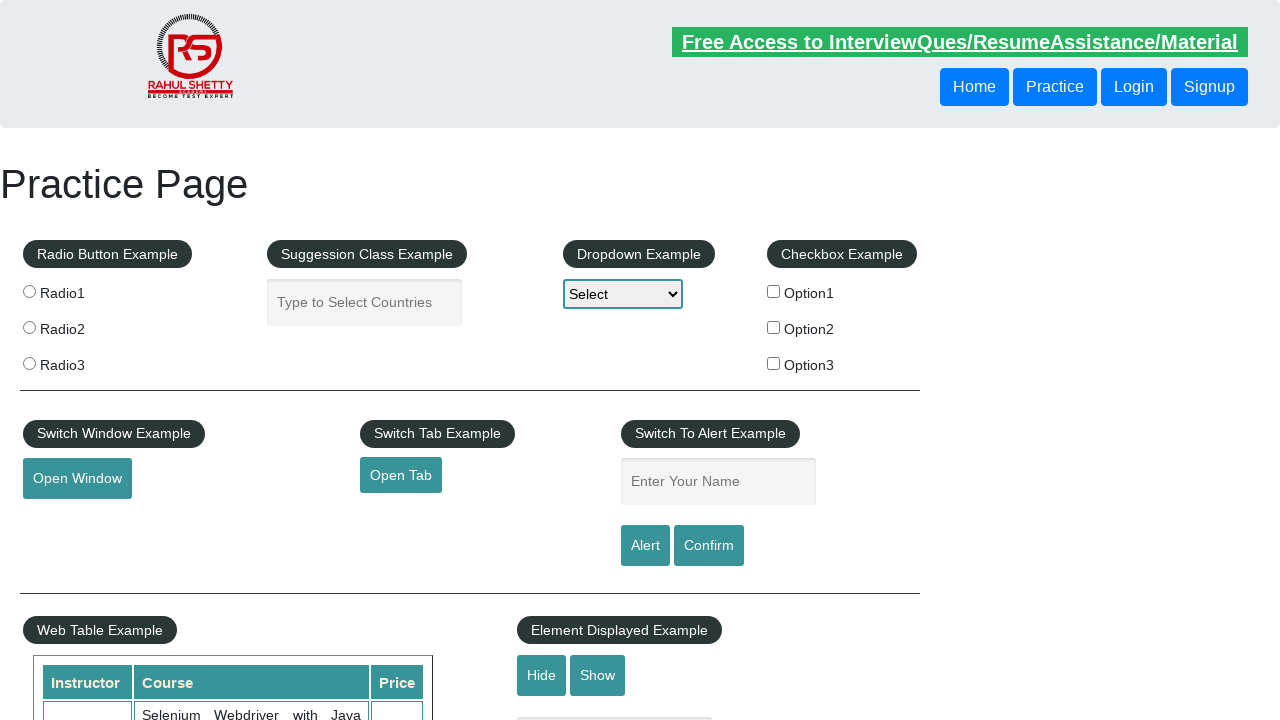

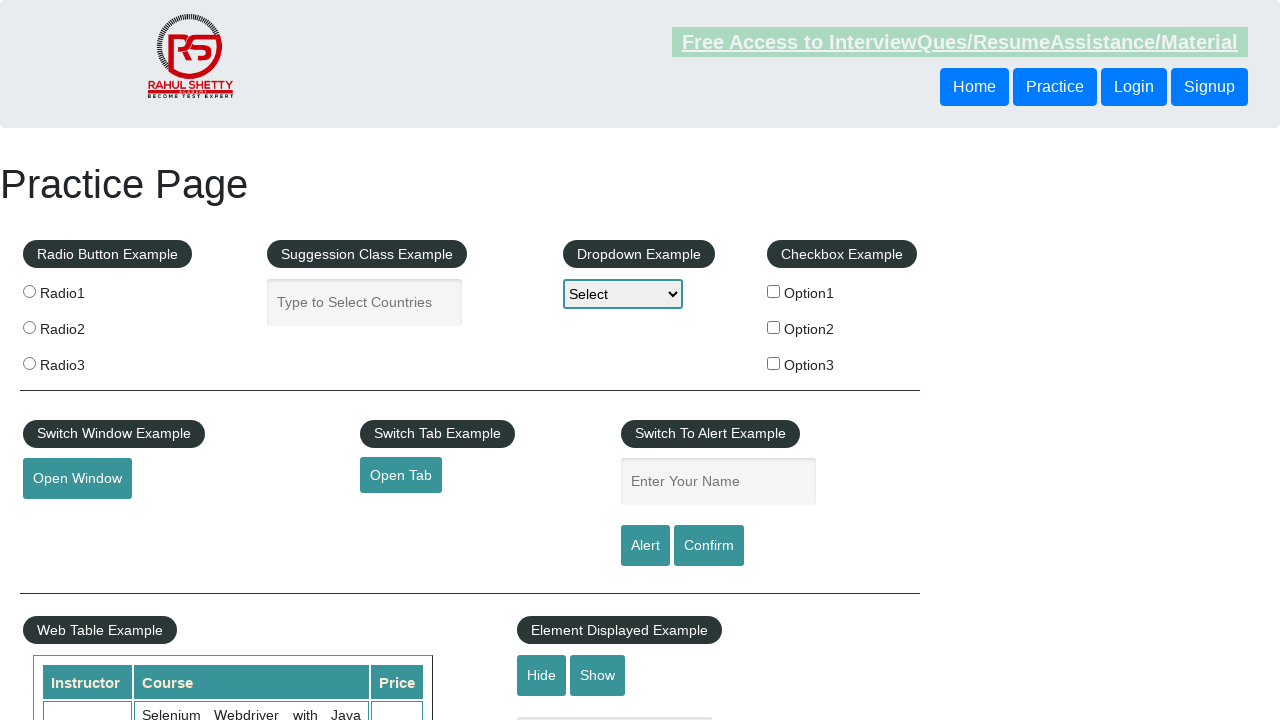